Tests dark color scheme emulation by navigating to webdriver.io and checking the navigation background color in dark mode.

Starting URL: https://webdriver.io

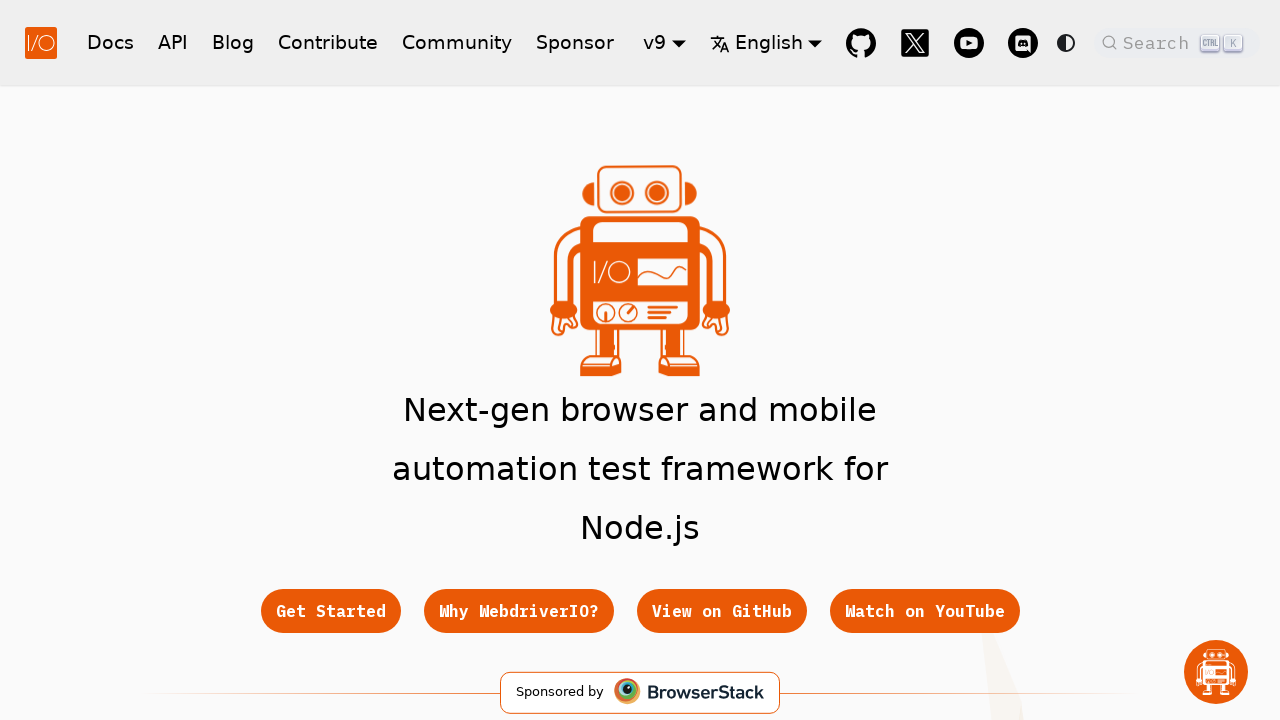

Emulated dark color scheme
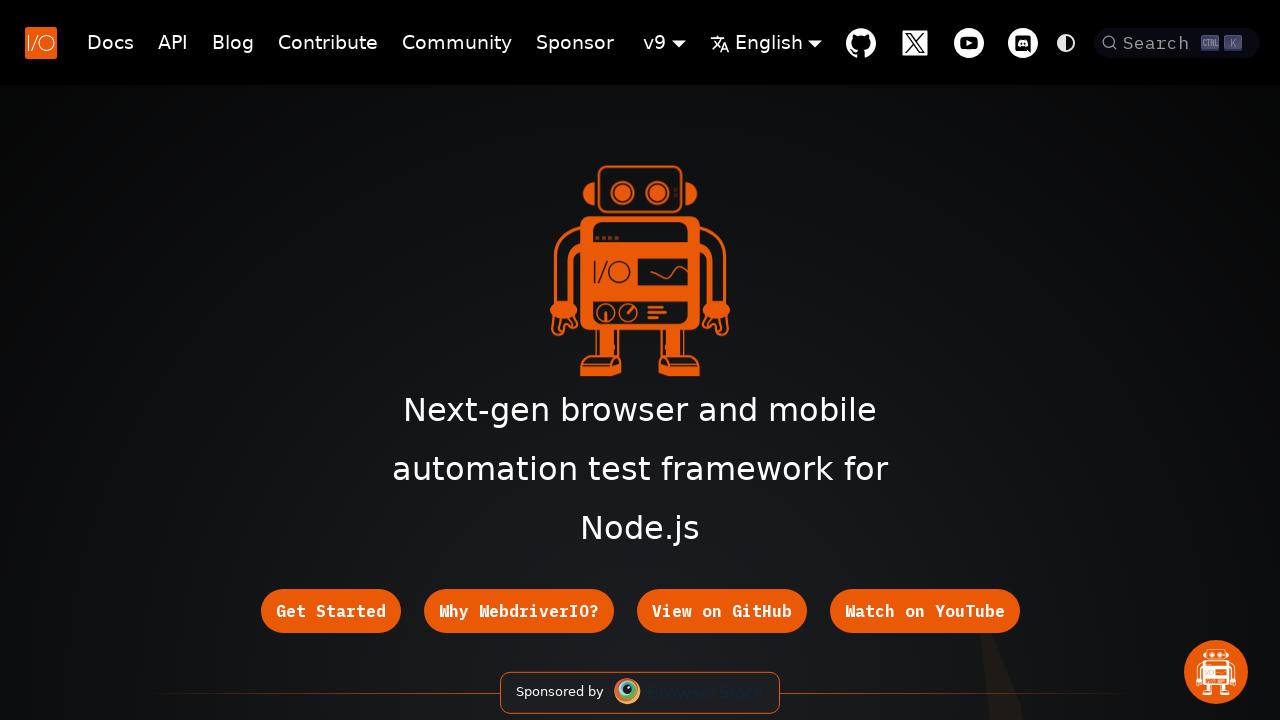

Navigation element loaded
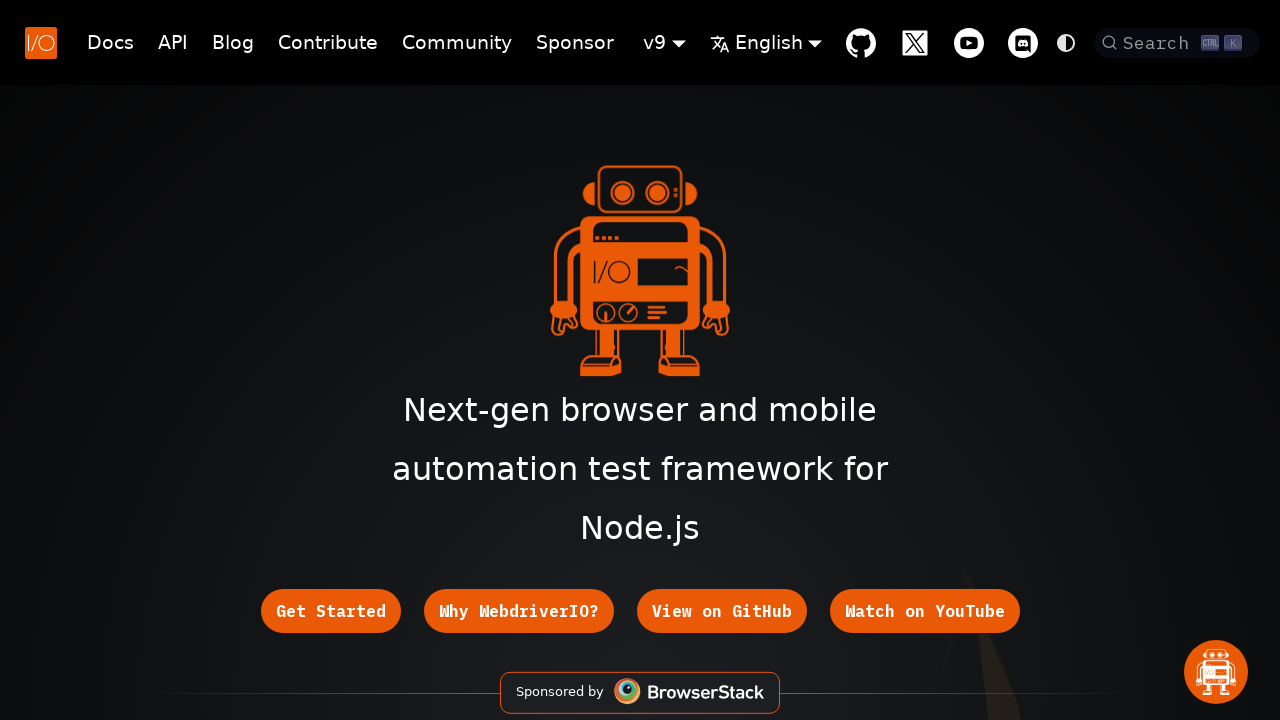

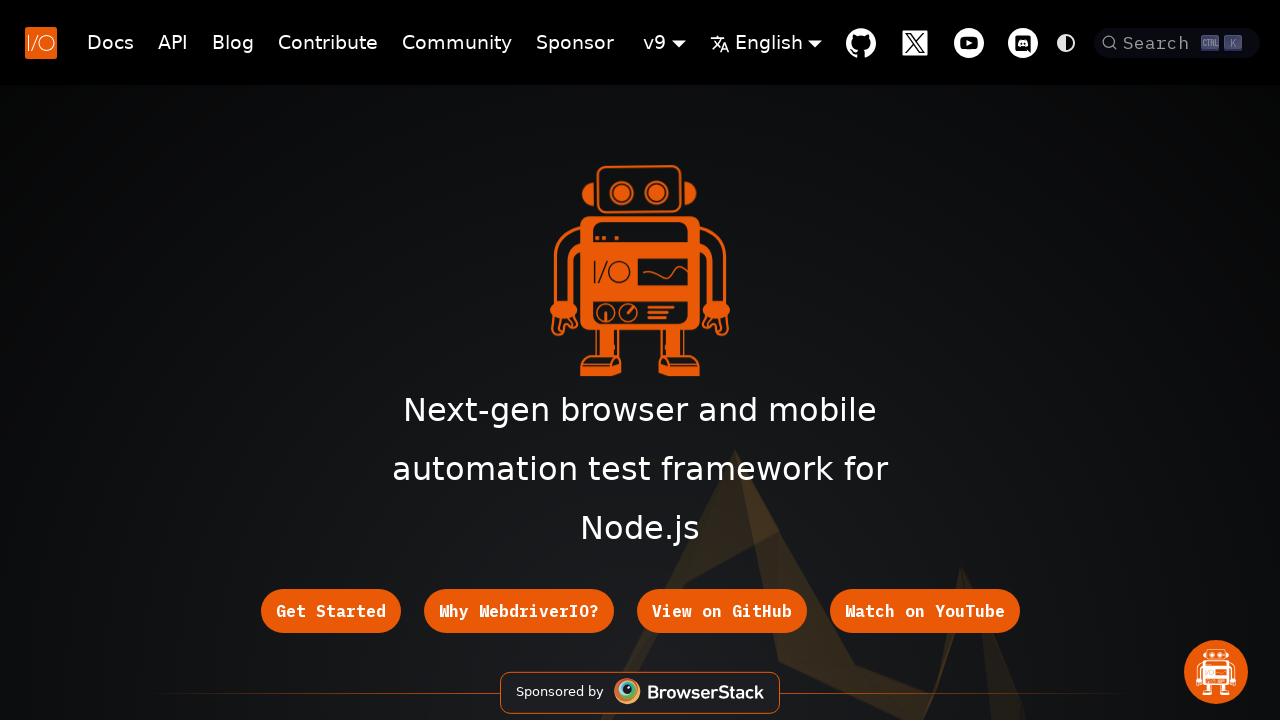